Tests a registration form by filling in first name, last name, and email fields in the first block, then submitting the form and verifying the success message.

Starting URL: http://suninjuly.github.io/registration1.html

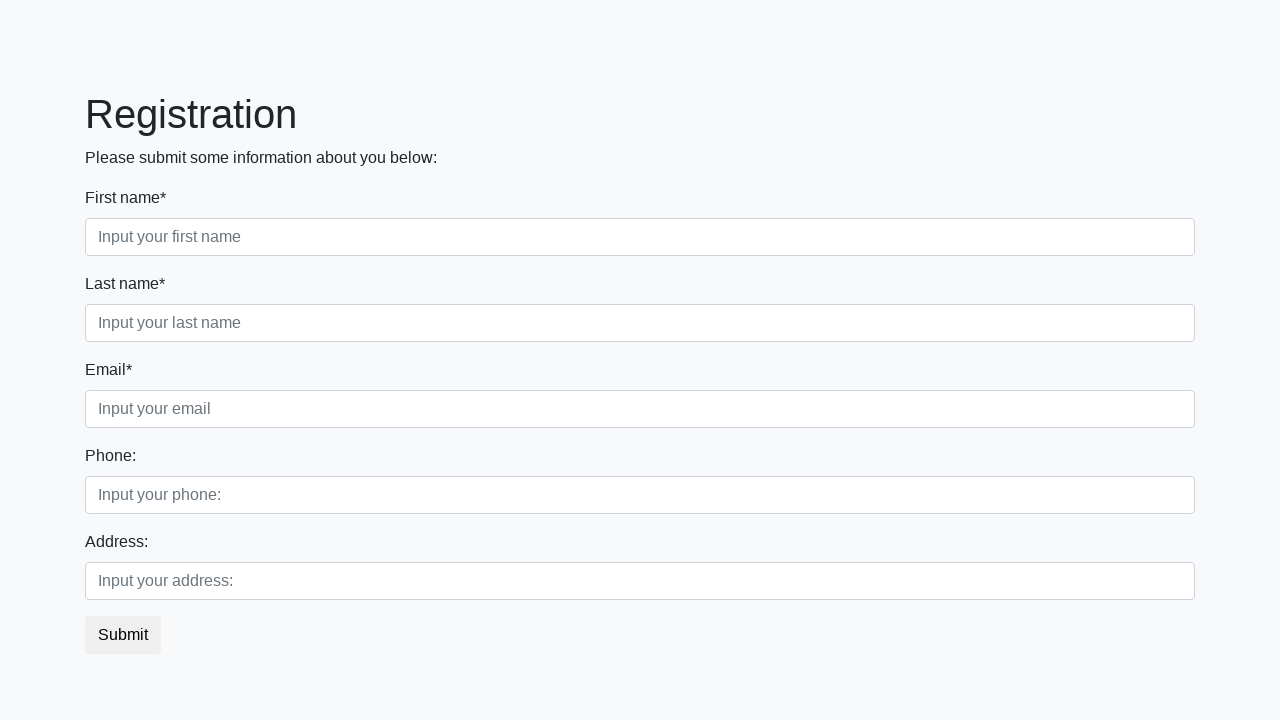

Filled first name field with 'Ivan' in first block on .first_block input.first
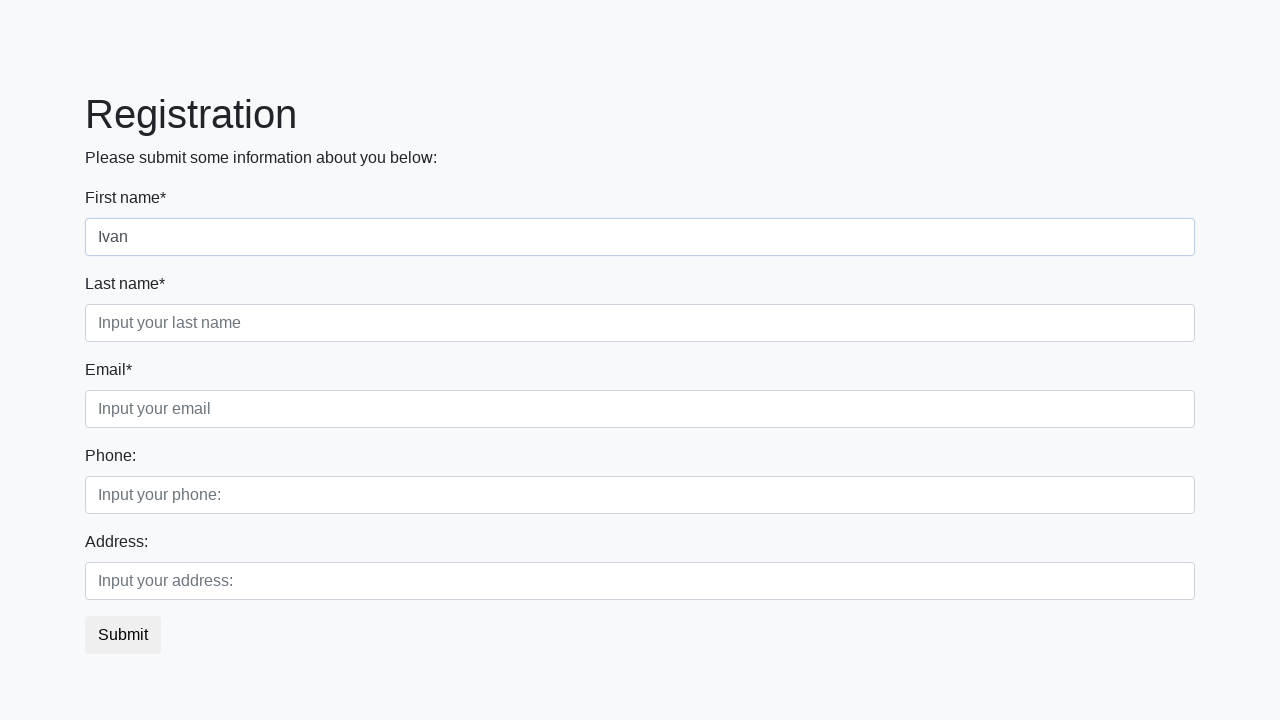

Filled last name field with 'Ivanov' in first block on .first_block input.second
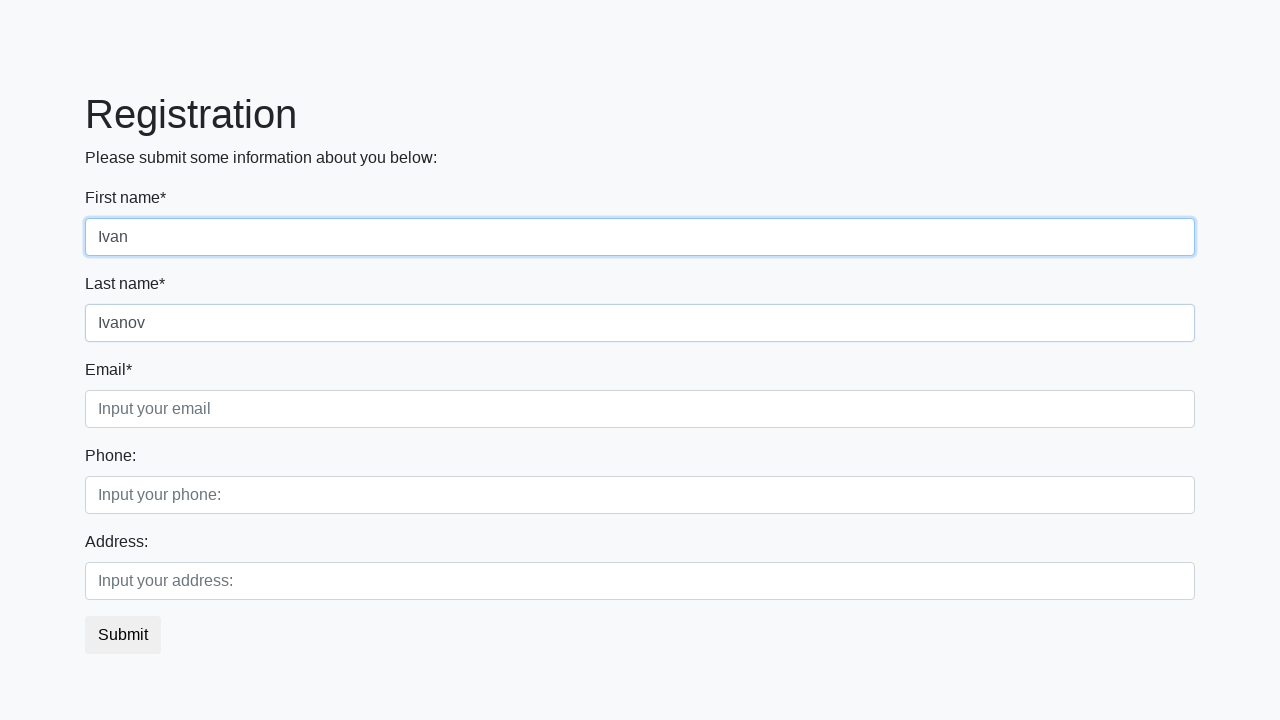

Filled email field with 'testuser@gmail.com' in first block on .first_block input.third
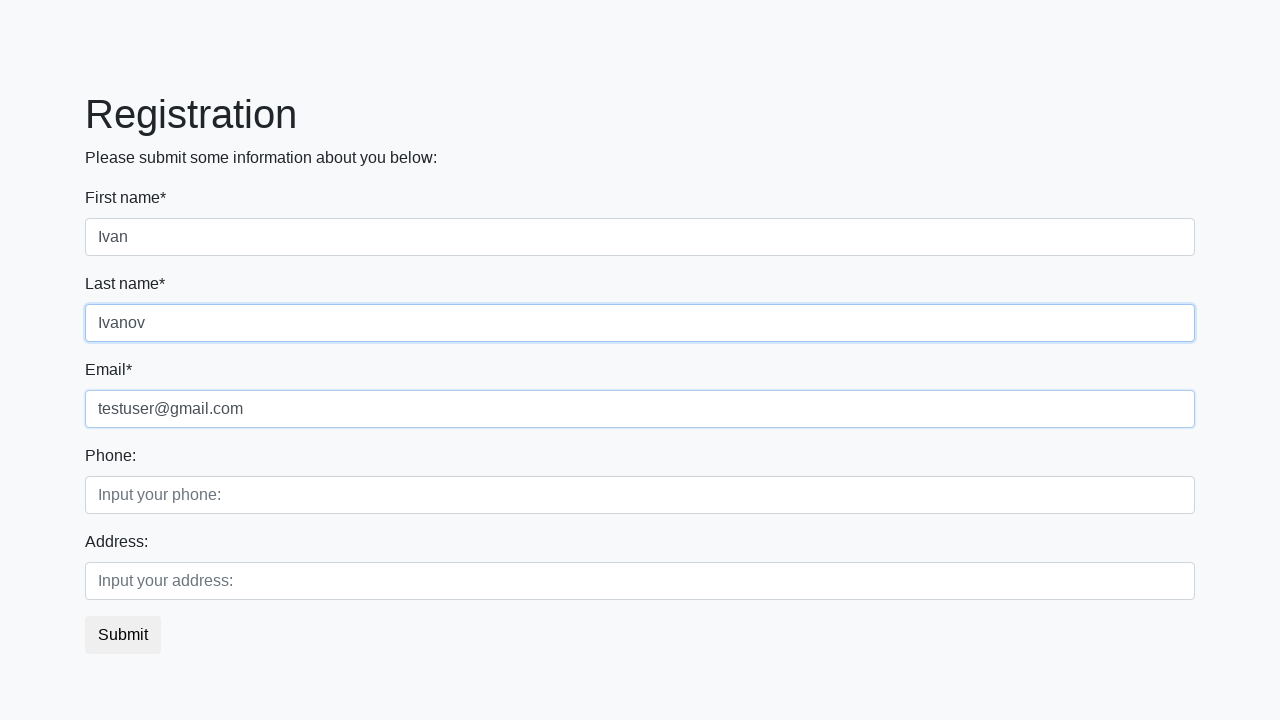

Clicked submit button to register at (123, 635) on button.btn
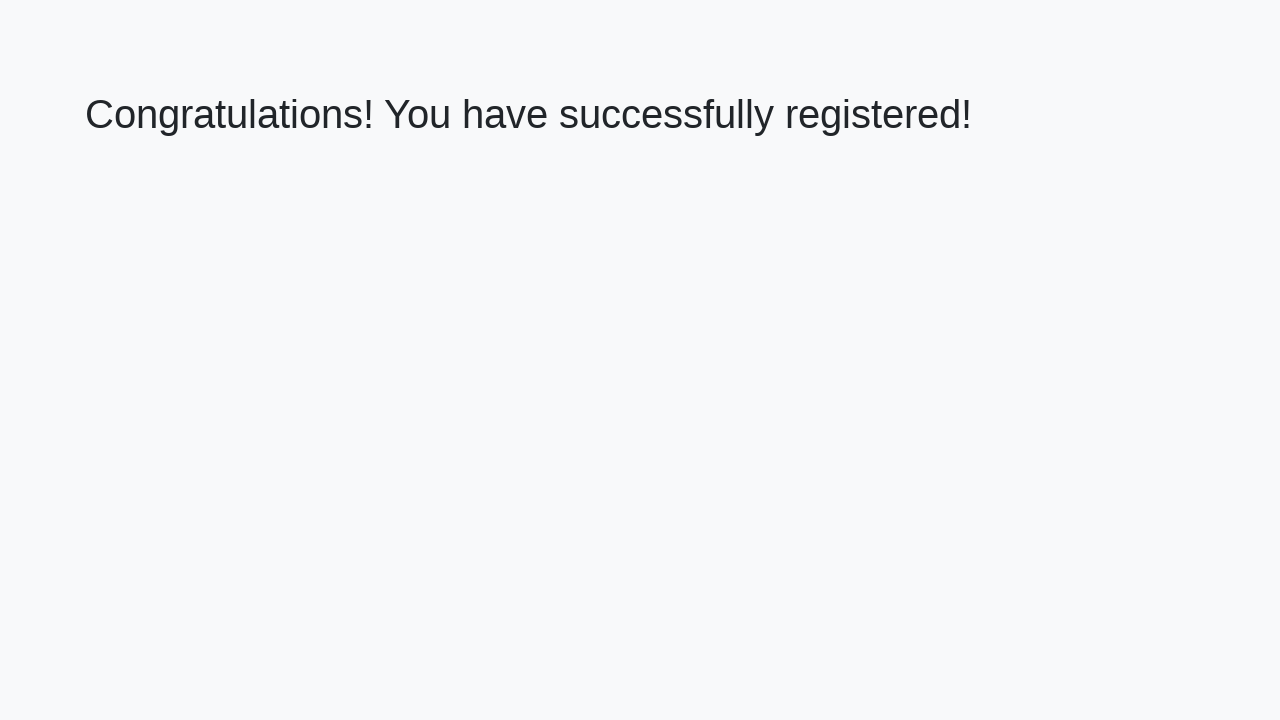

Success message element loaded
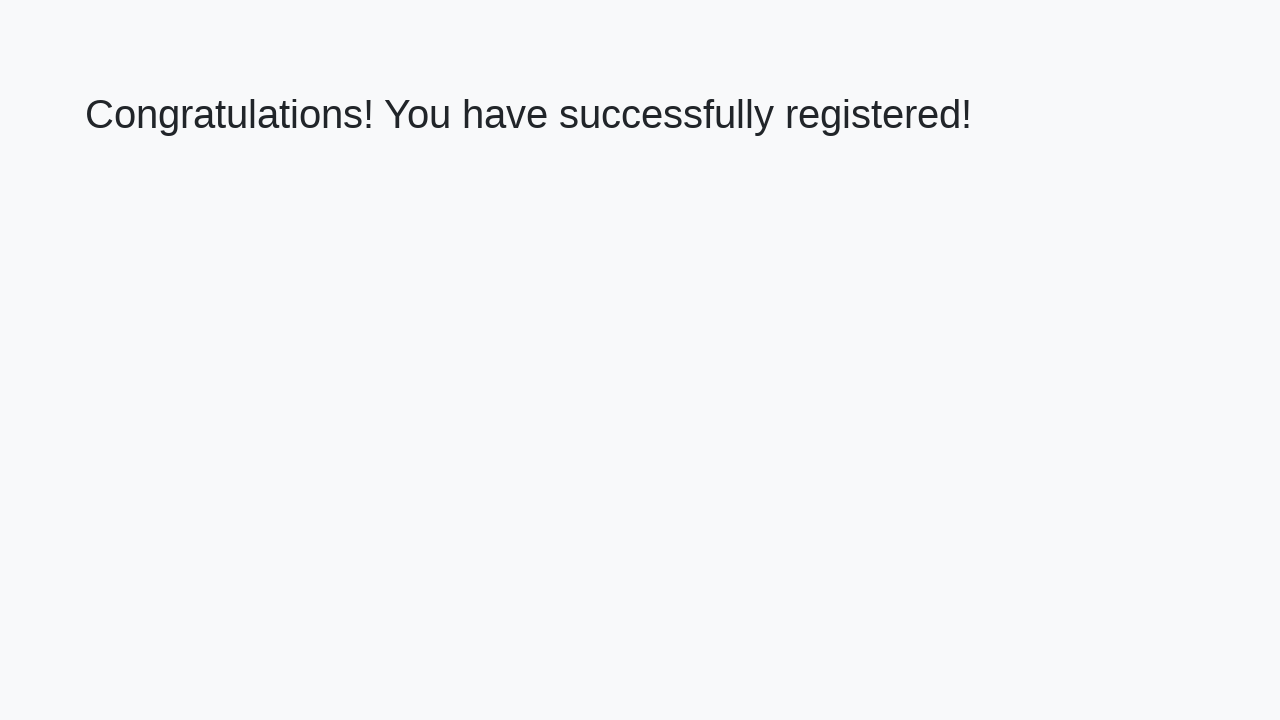

Retrieved success message text
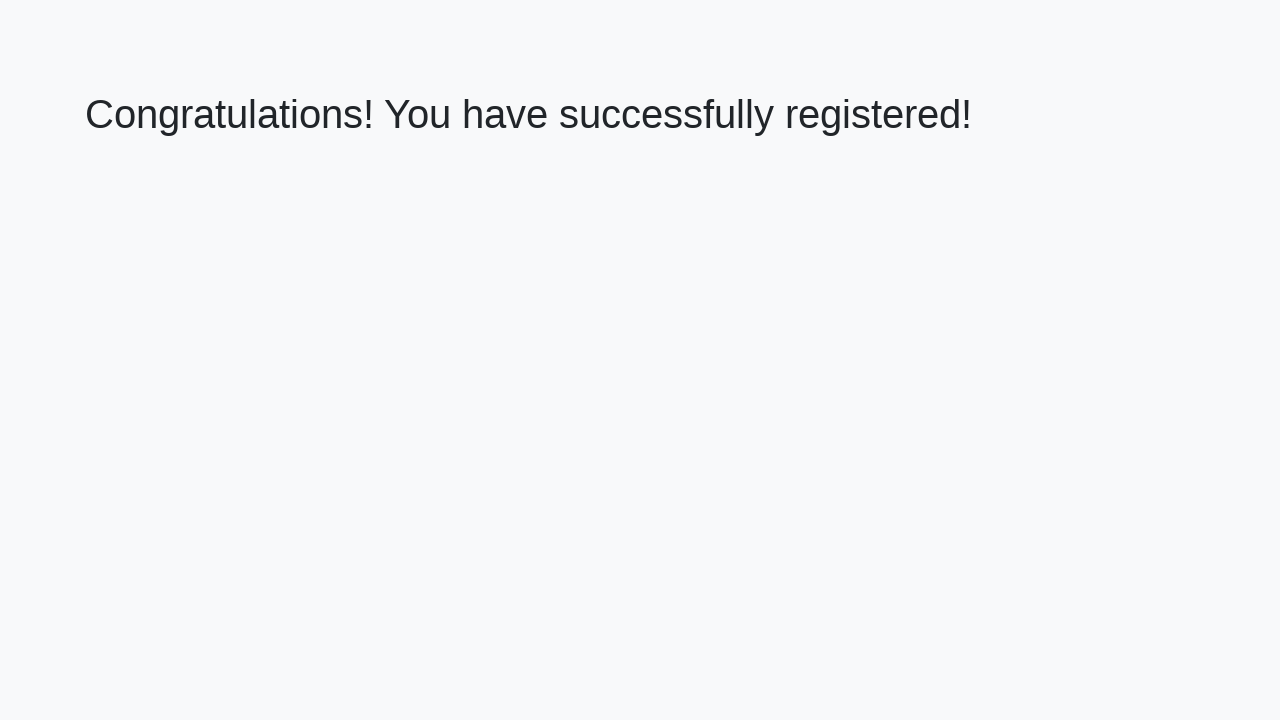

Verified success message: 'Congratulations! You have successfully registered!'
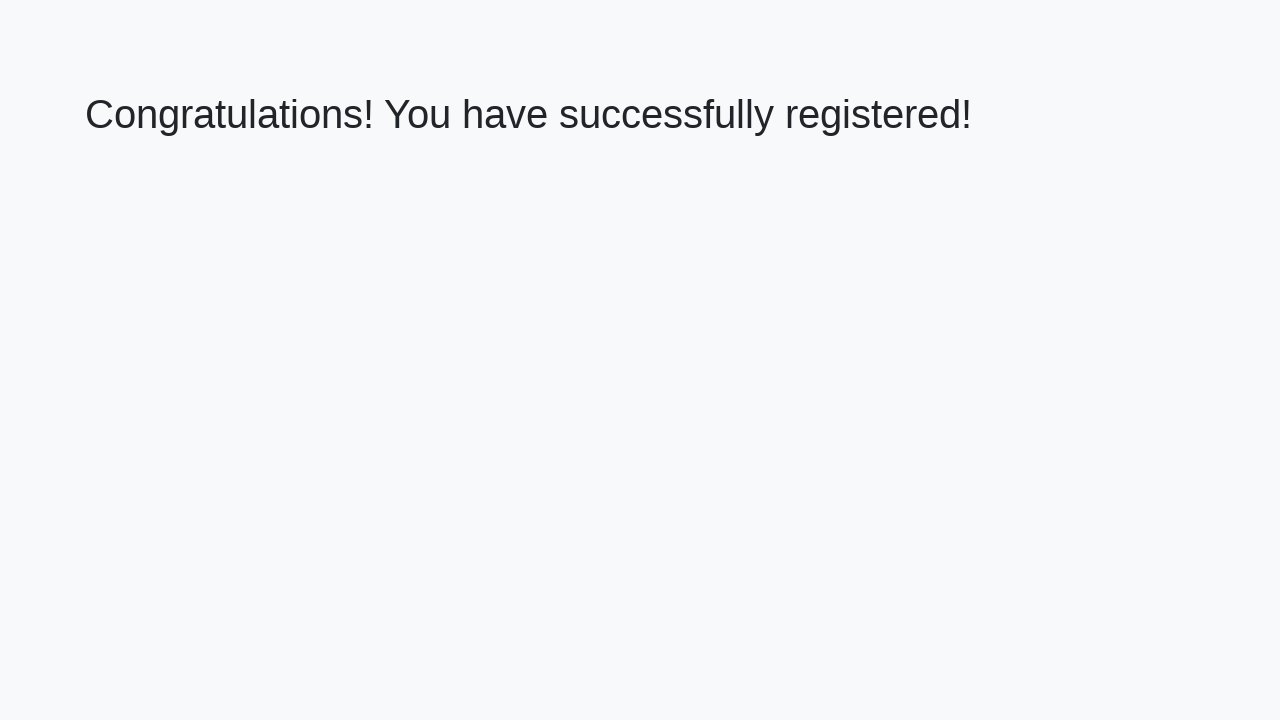

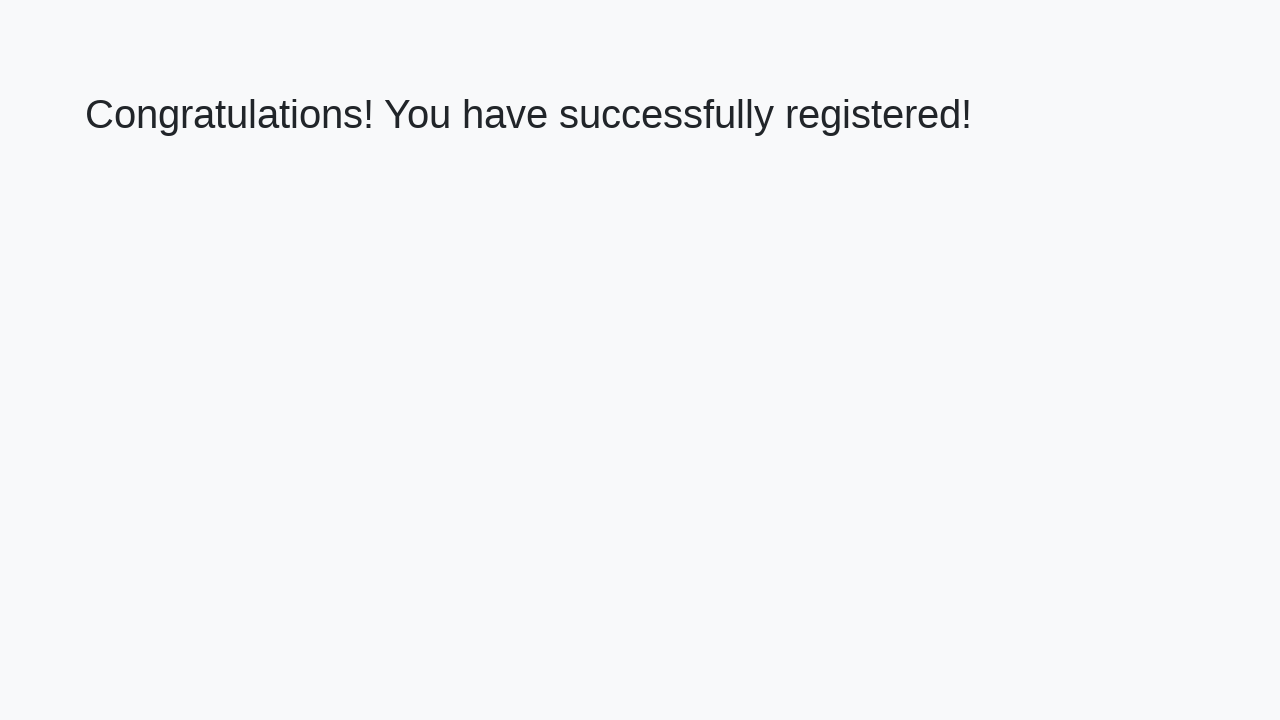